Tests keyboard key press functionality by sending the space key to an input element and verifying the result text displays the correct key pressed.

Starting URL: http://the-internet.herokuapp.com/key_presses

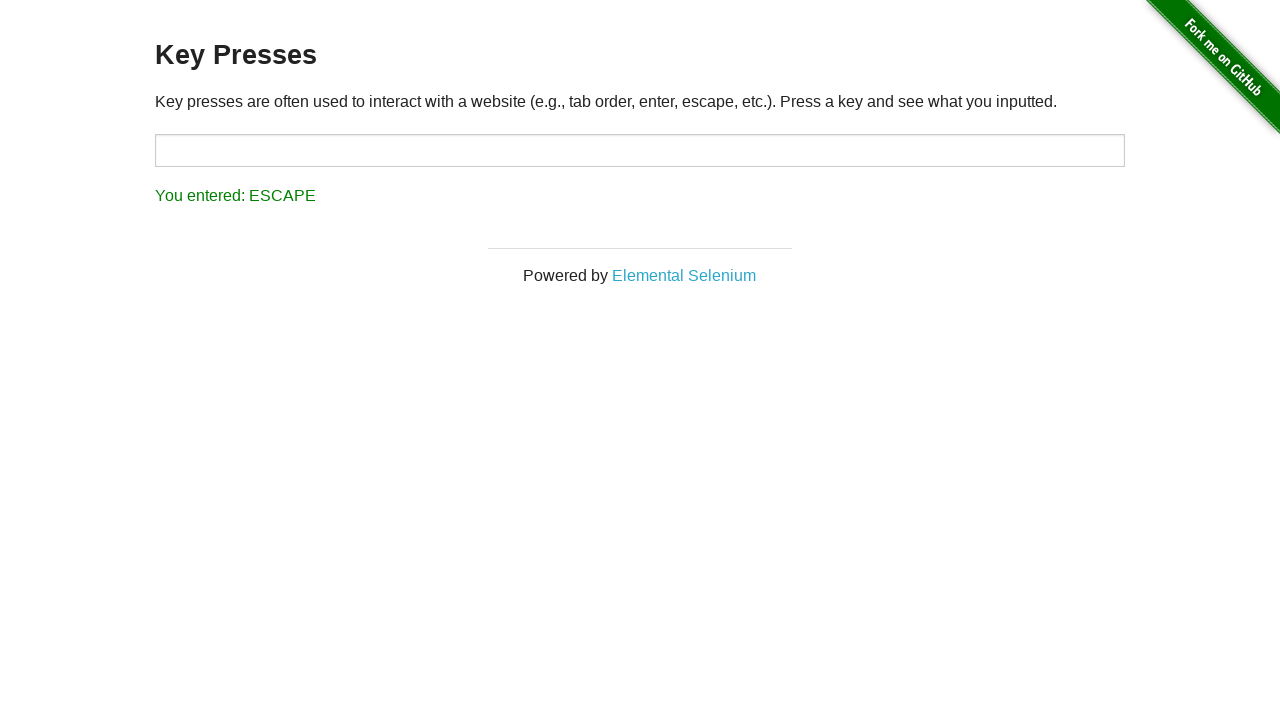

Pressed Space key on target input element on #target
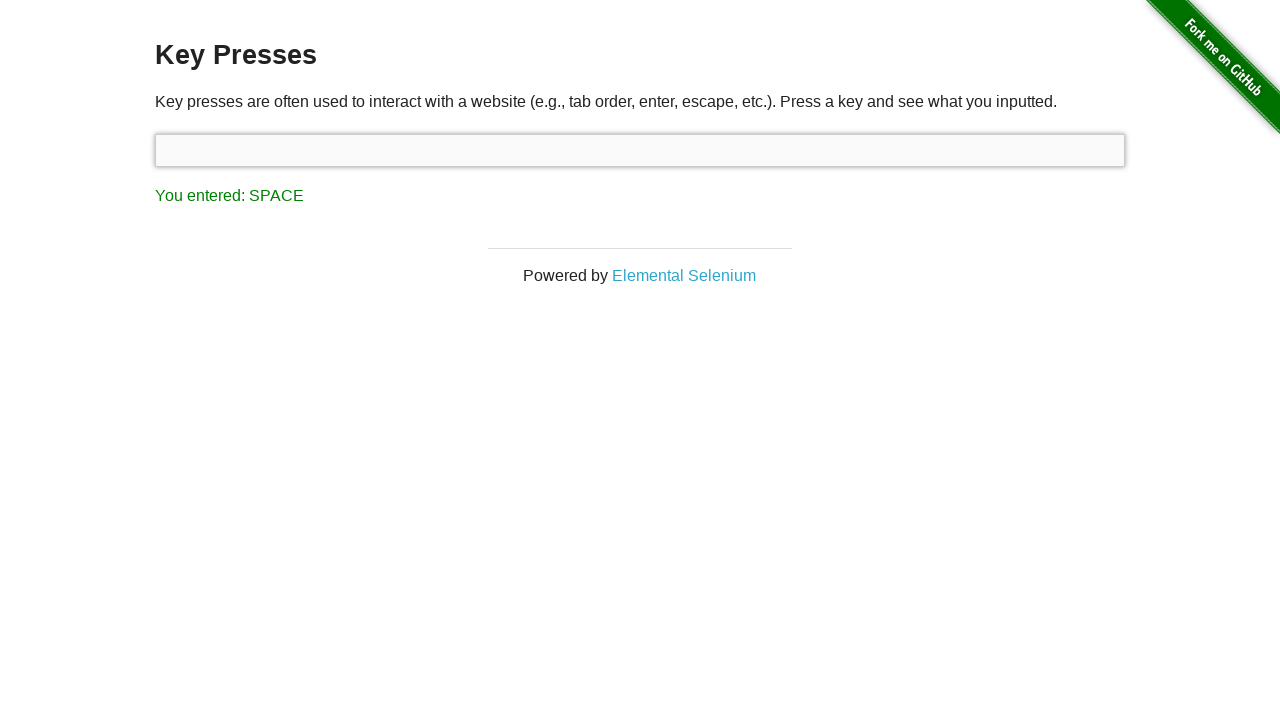

Waited for result element to appear
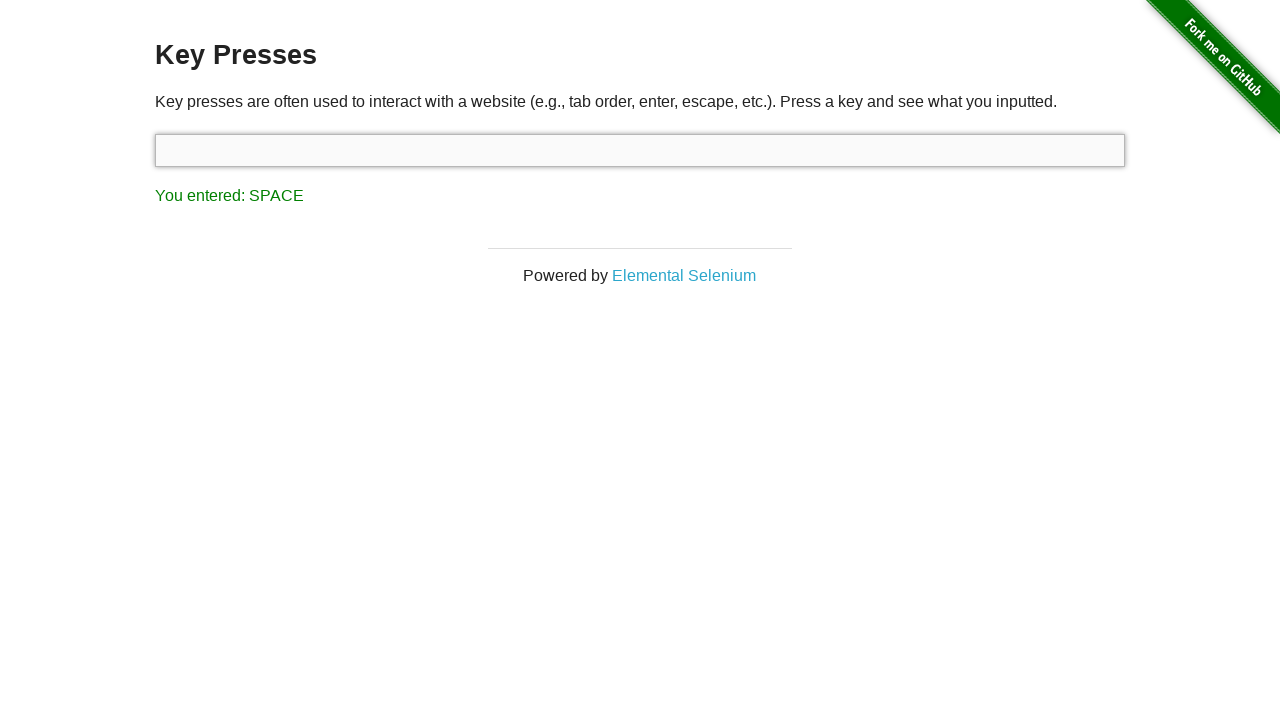

Retrieved result text content
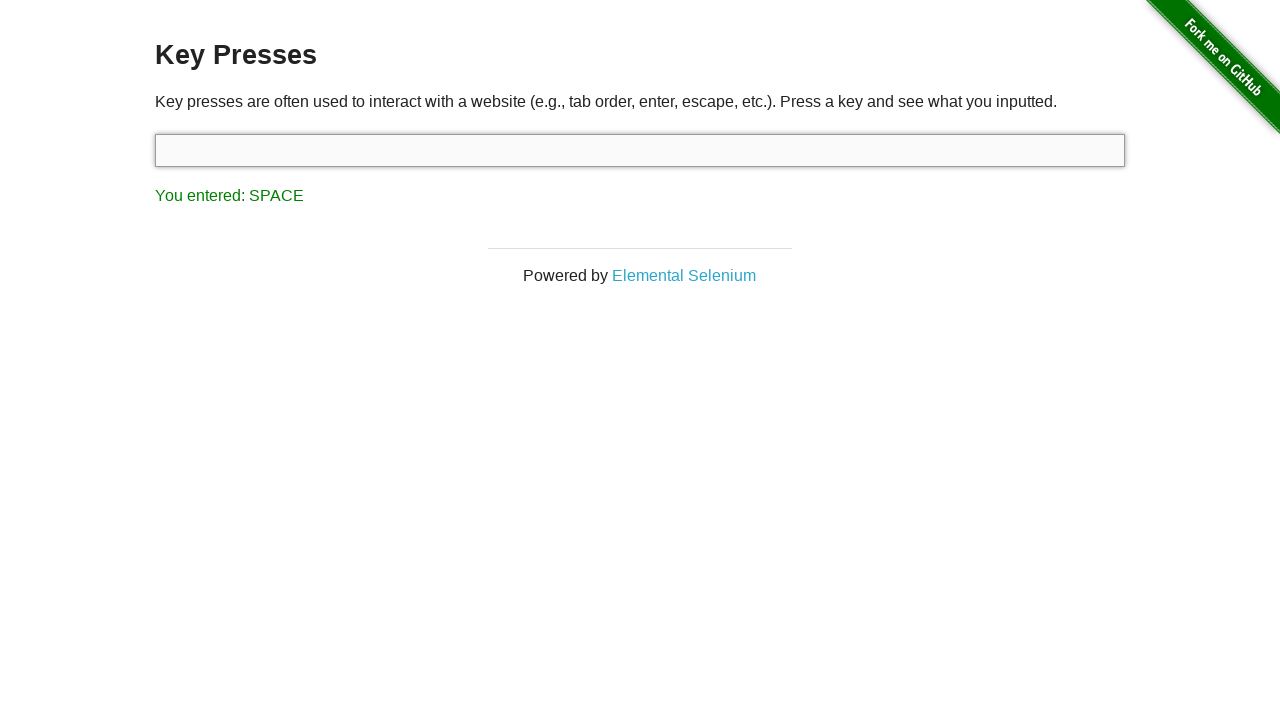

Verified that Space key press was correctly displayed as 'You entered: SPACE'
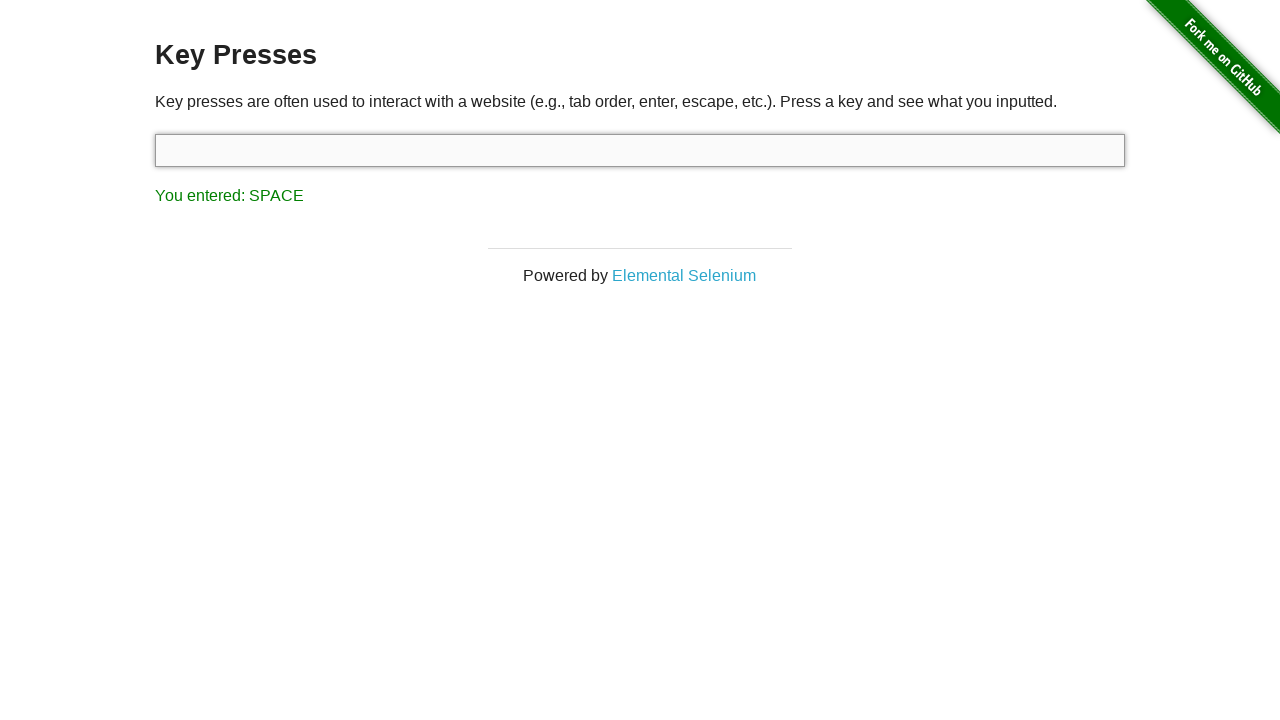

Pressed Tab key using keyboard
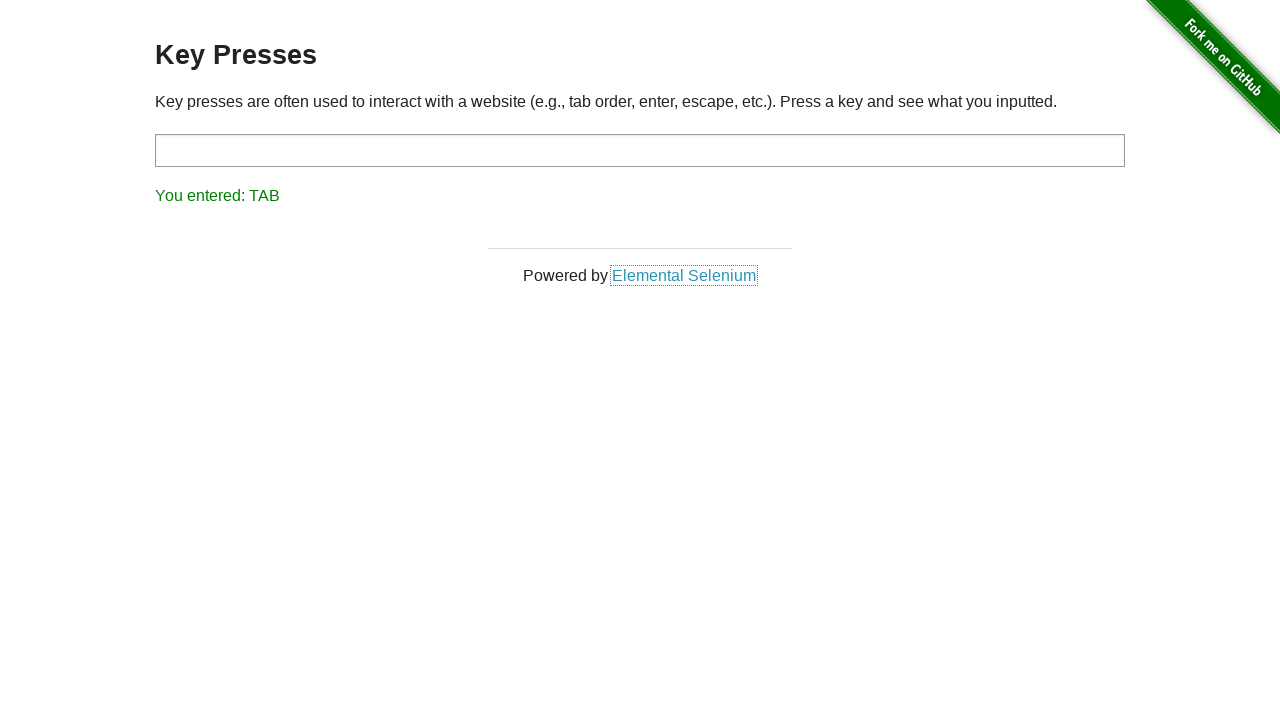

Retrieved result text content after Tab key press
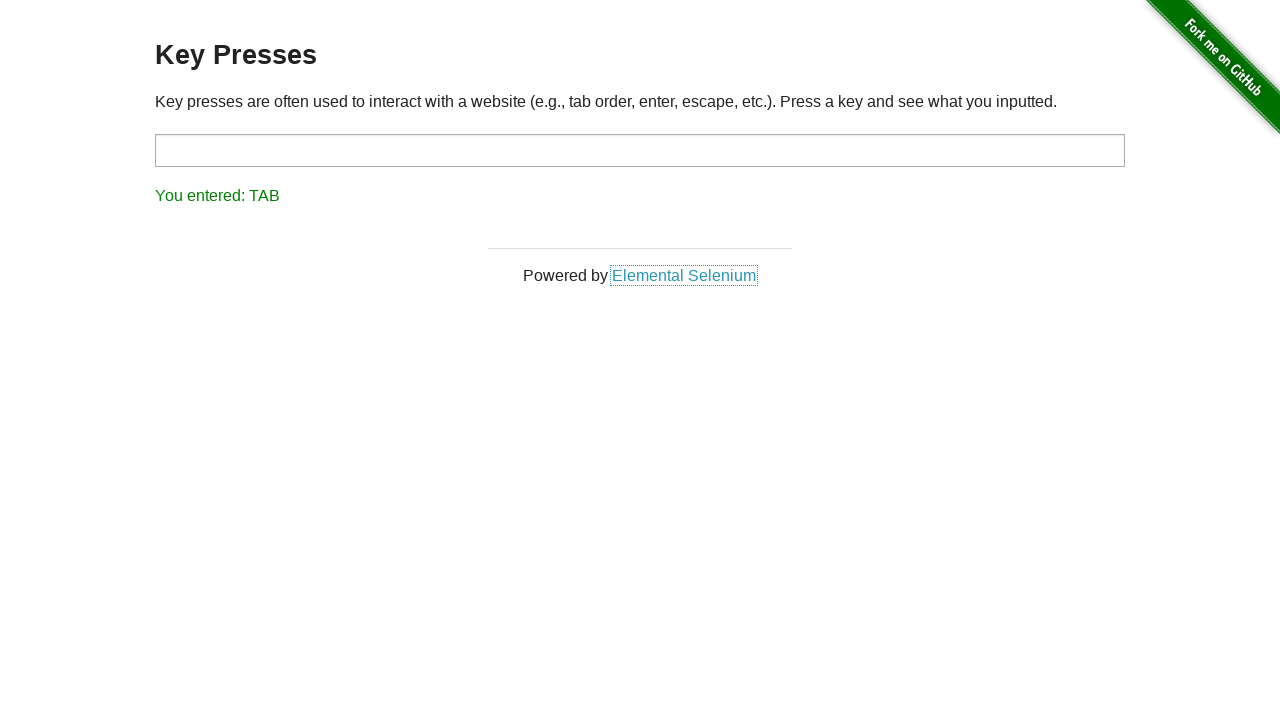

Verified that Tab key press was correctly displayed as 'You entered: TAB'
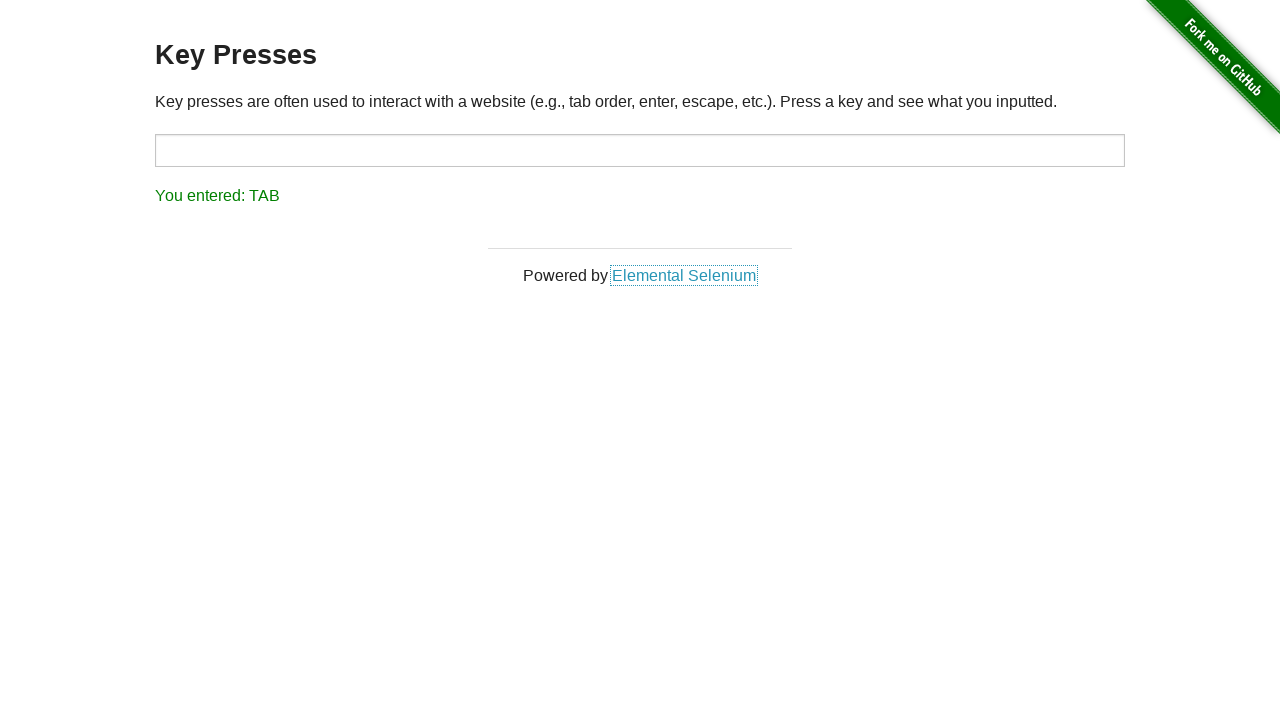

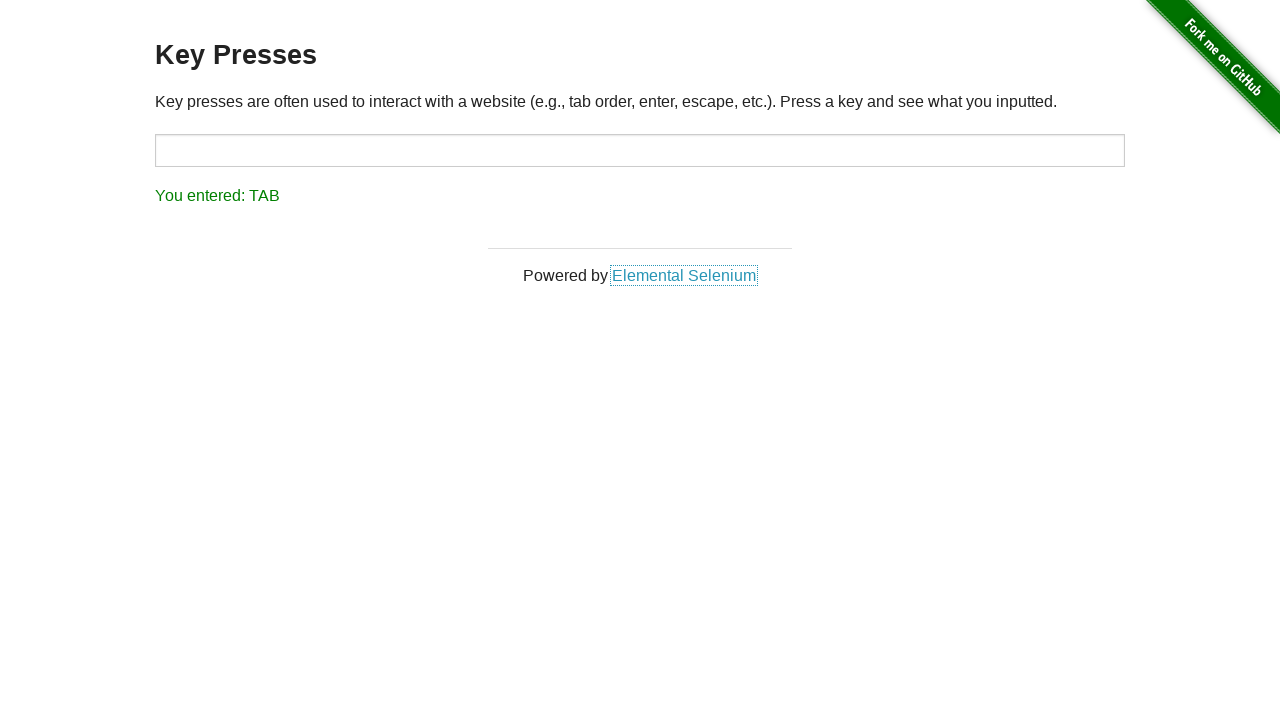